Tests multi-select dropdown functionality by selecting multiple color options (Red, Blue, Green) from a dropdown menu.

Starting URL: https://testautomationpractice.blogspot.com/

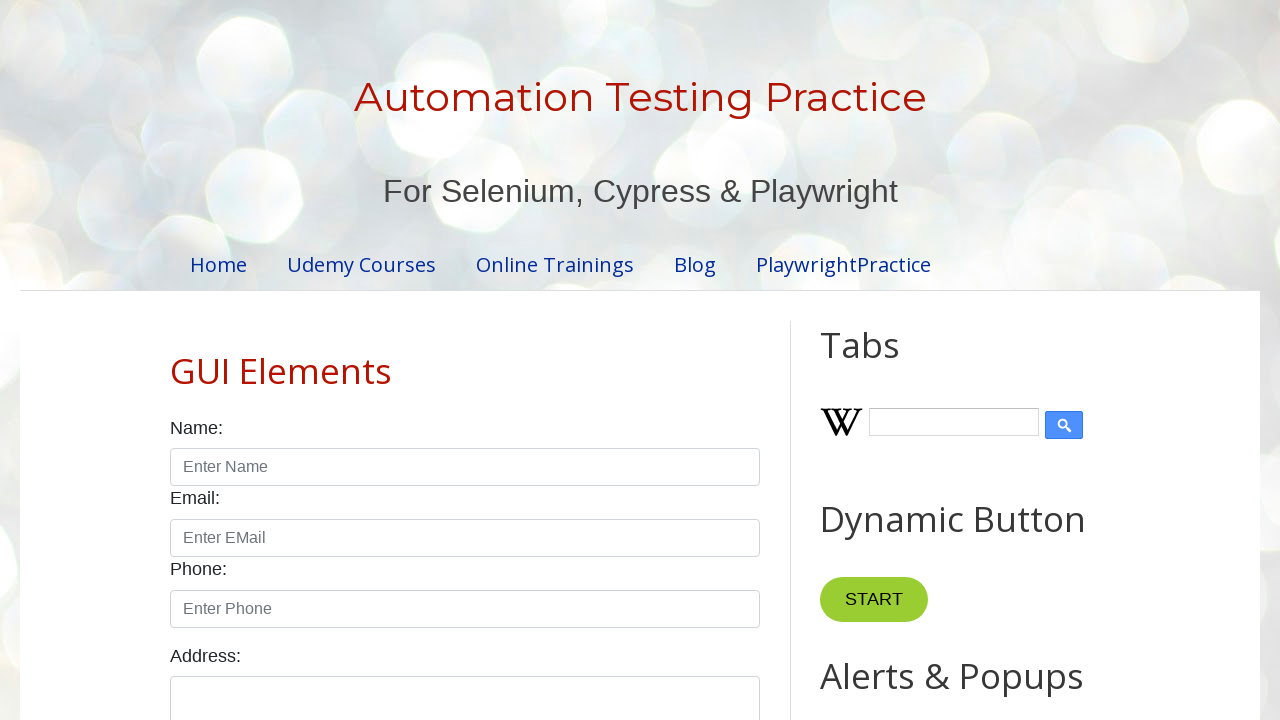

Navigated to test automation practice website
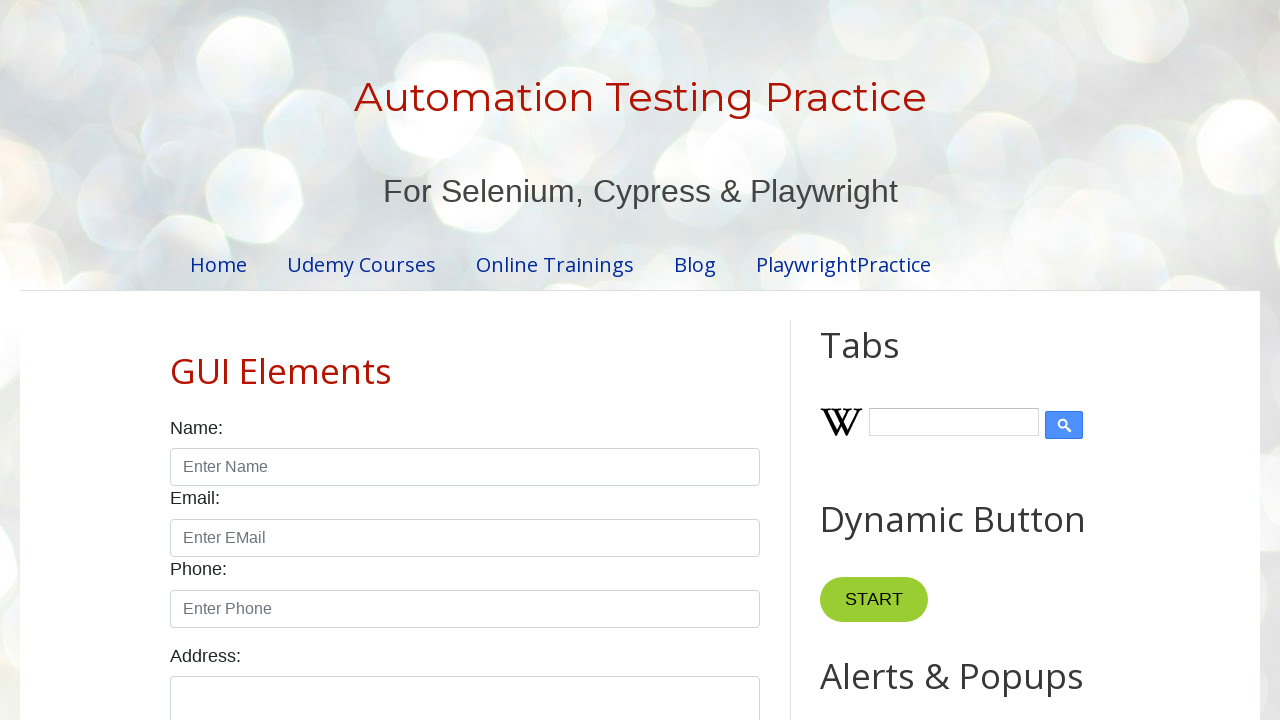

Selected Red, Blue, and Green from the colors dropdown on #colors
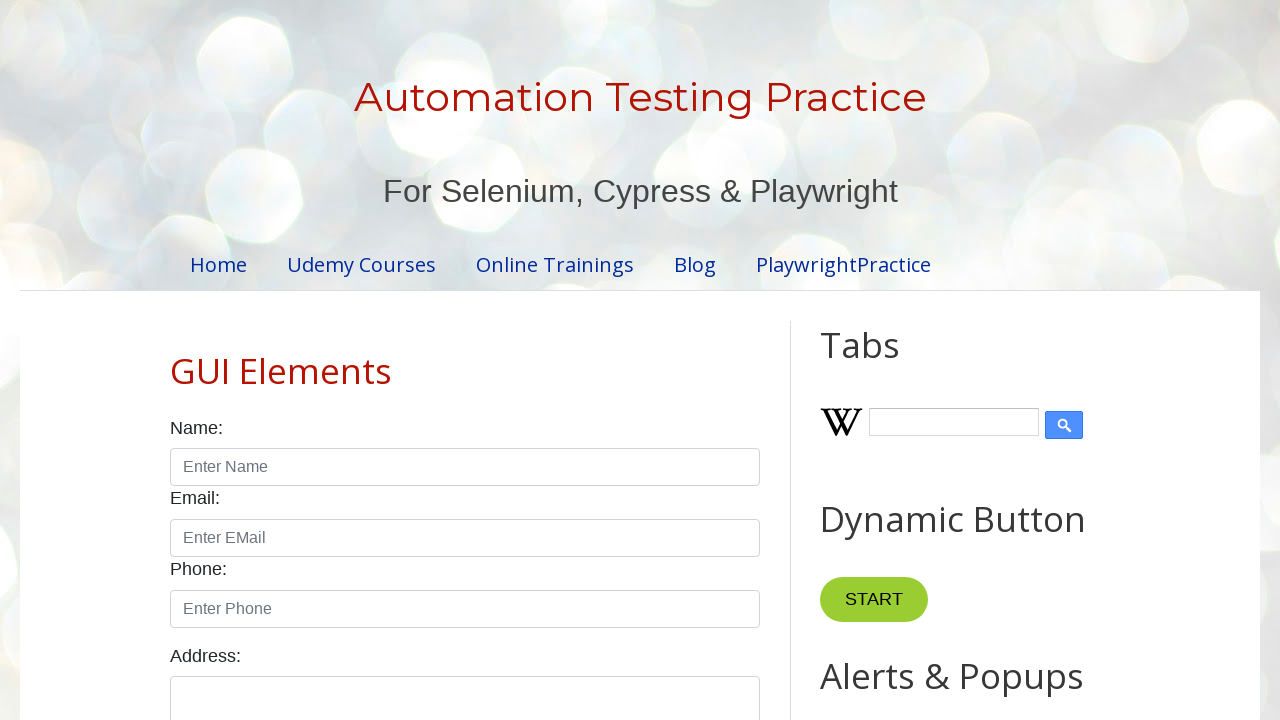

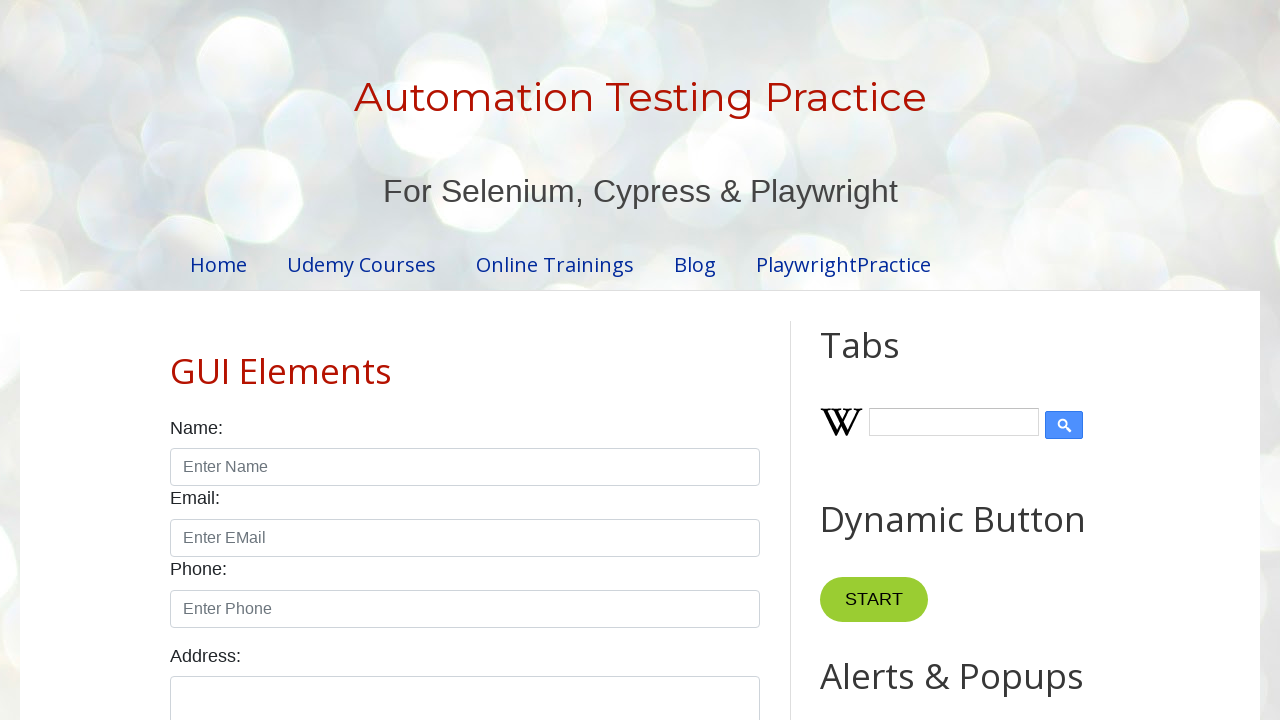